Tests pagination navigation on a book catalog by clicking through multiple pages using the "next" link until reaching the last page.

Starting URL: http://books.toscrape.com/catalogue/page-1.html

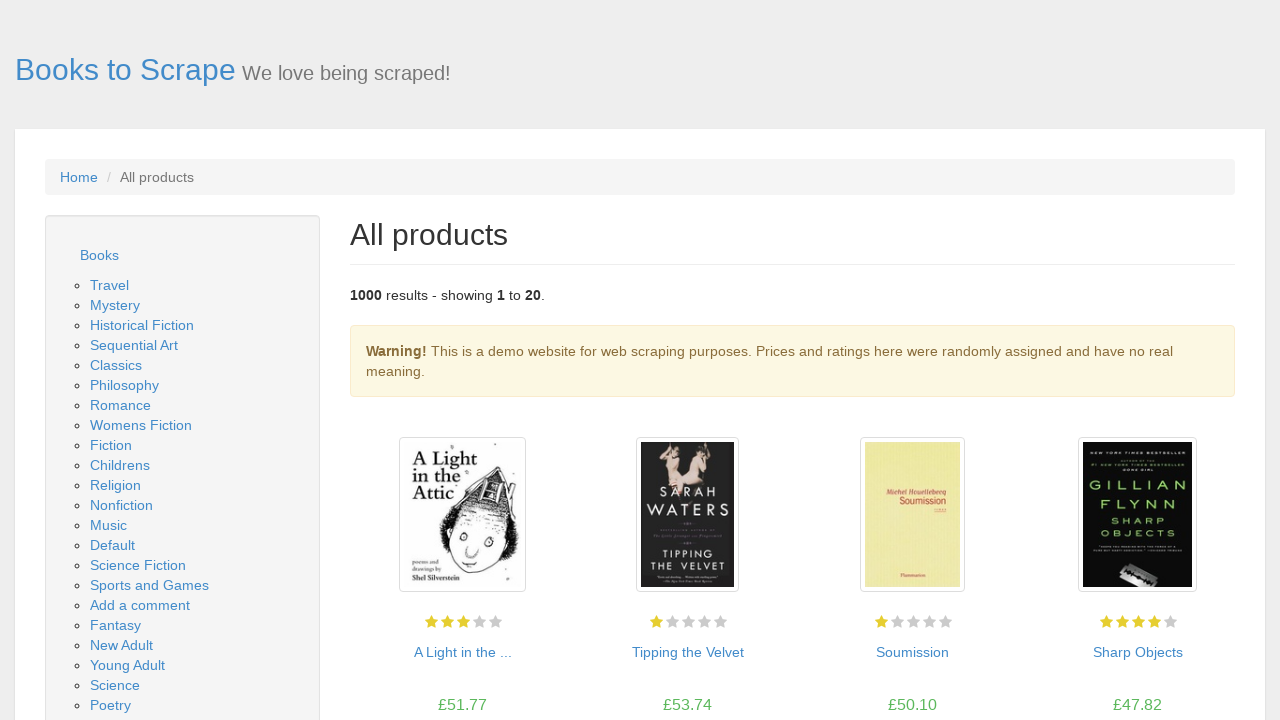

Waited for product listing to load on initial page
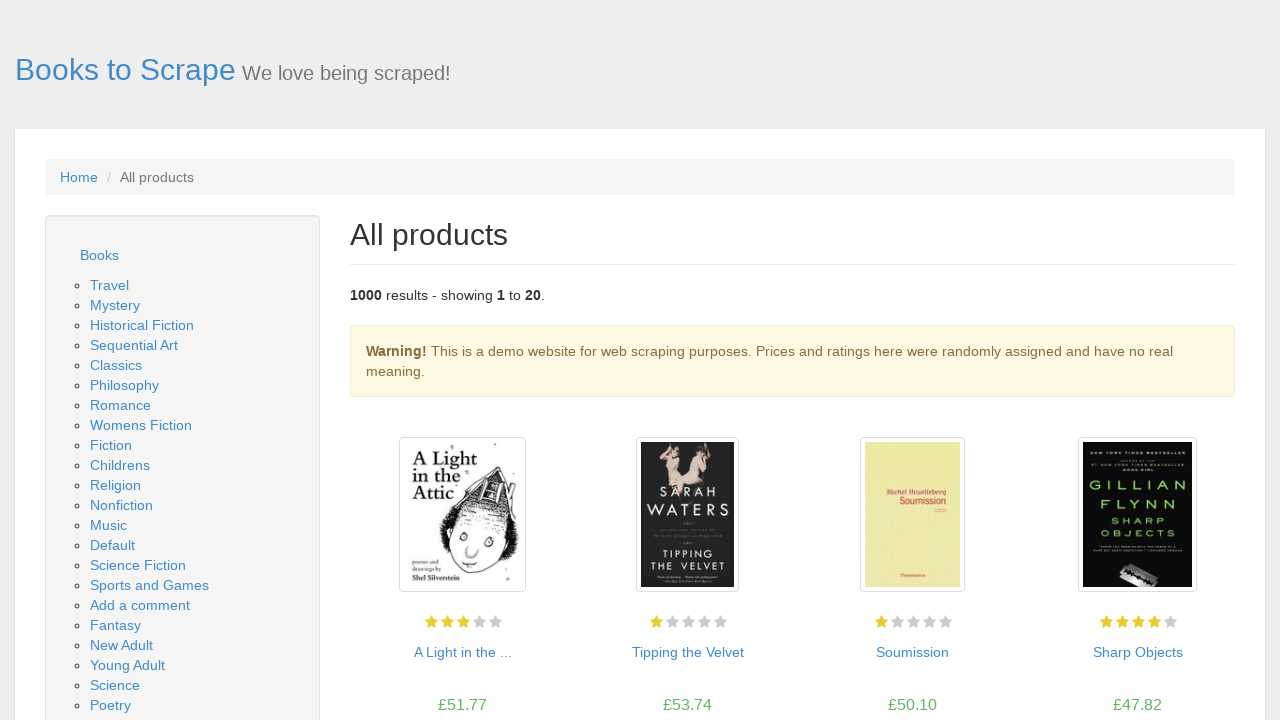

Clicked next button to navigate to page 2 at (1206, 654) on li.next > a
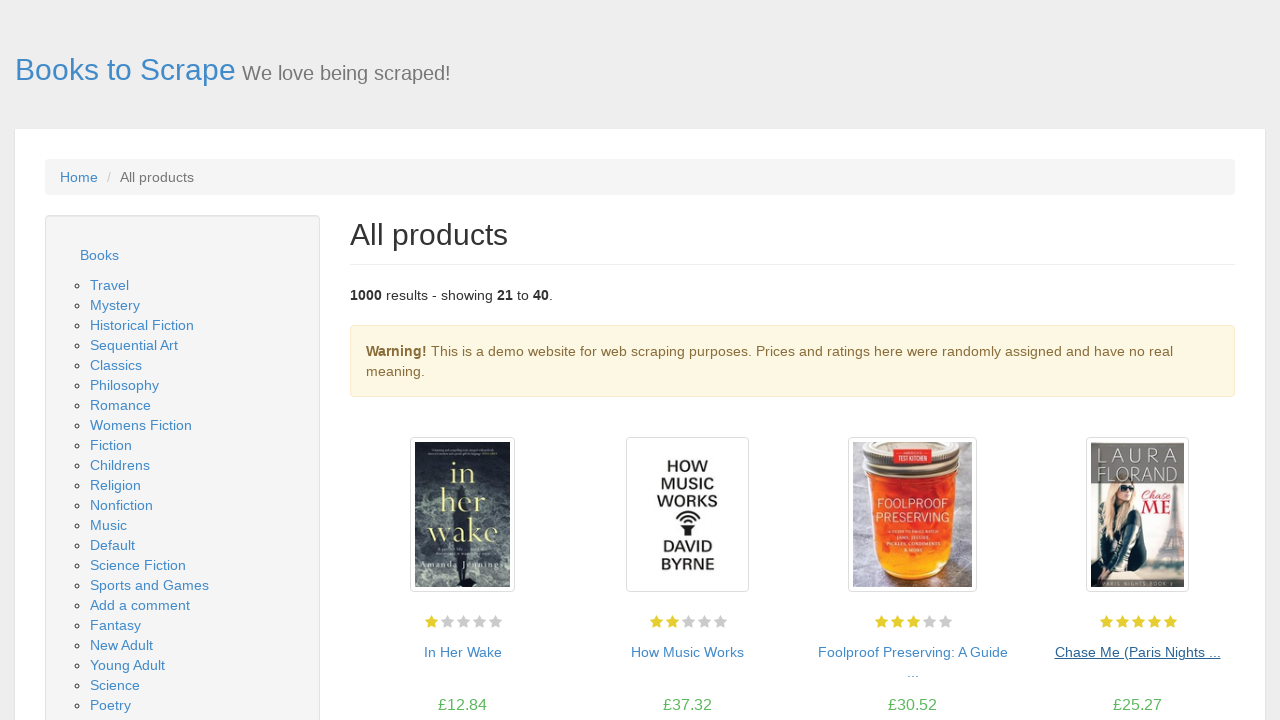

Waited for product listing to load on page 2
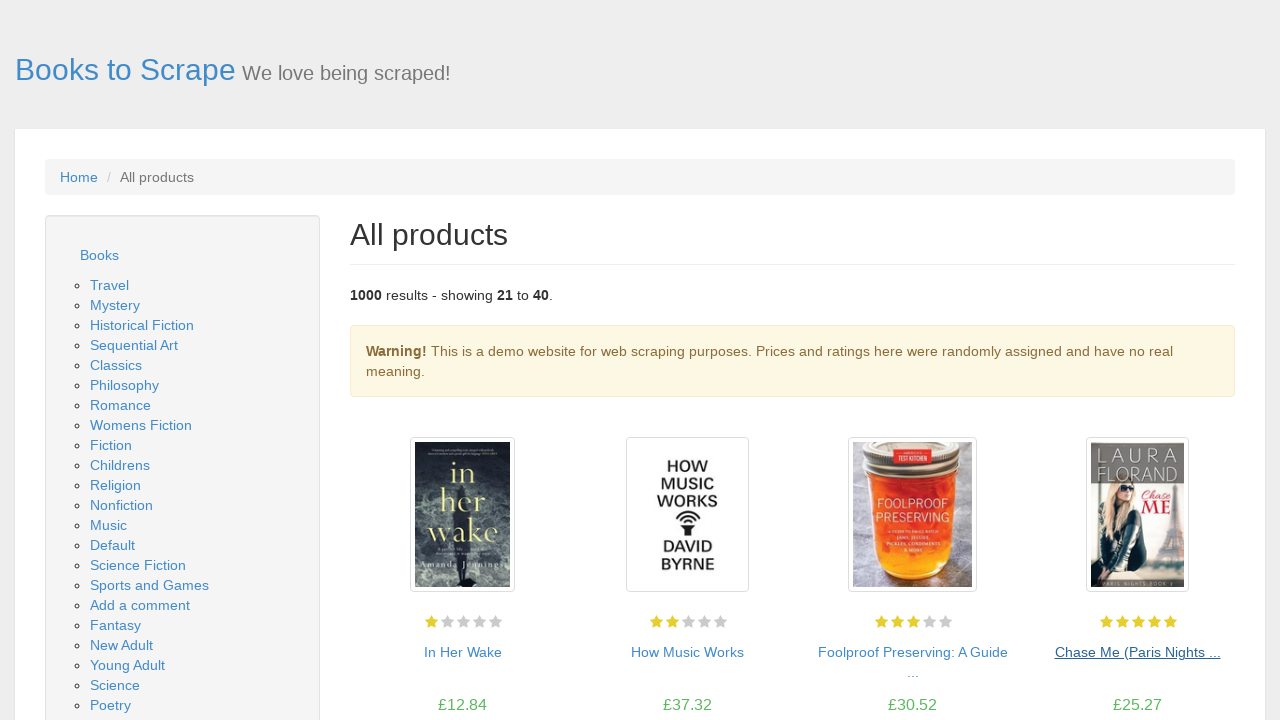

Clicked next button to navigate to page 3 at (1206, 654) on li.next > a
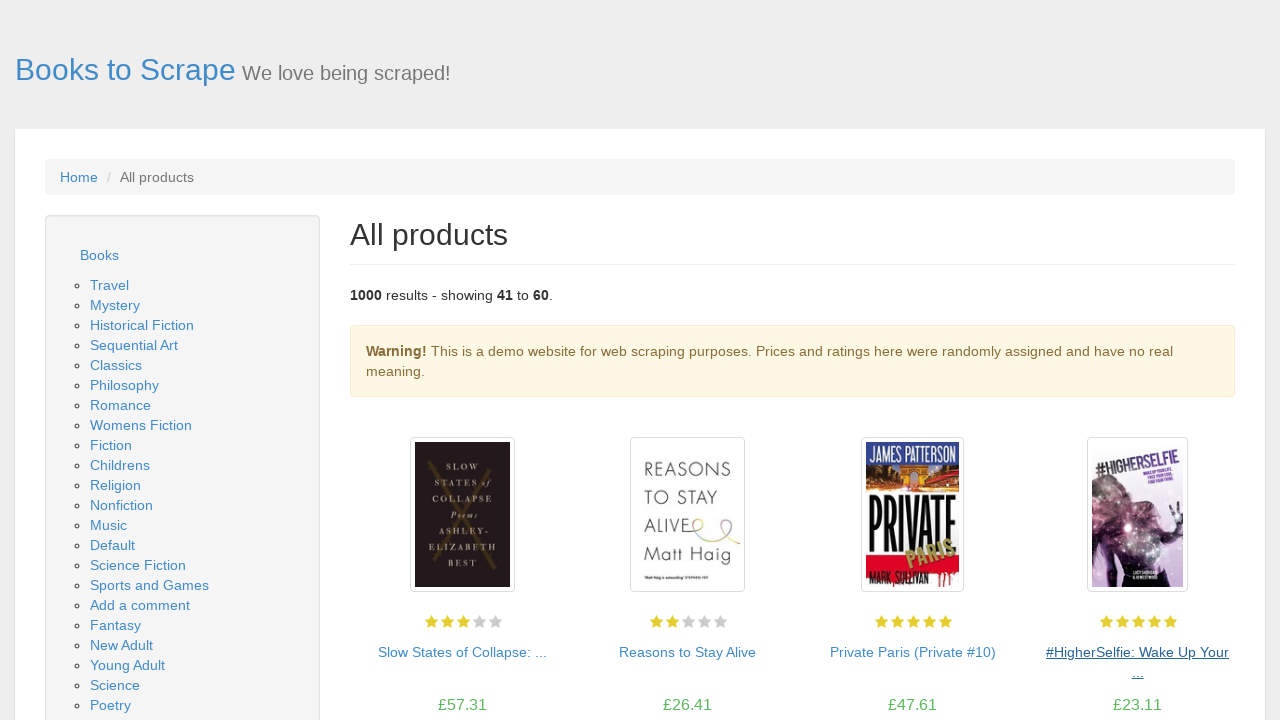

Waited for product listing to load on page 3
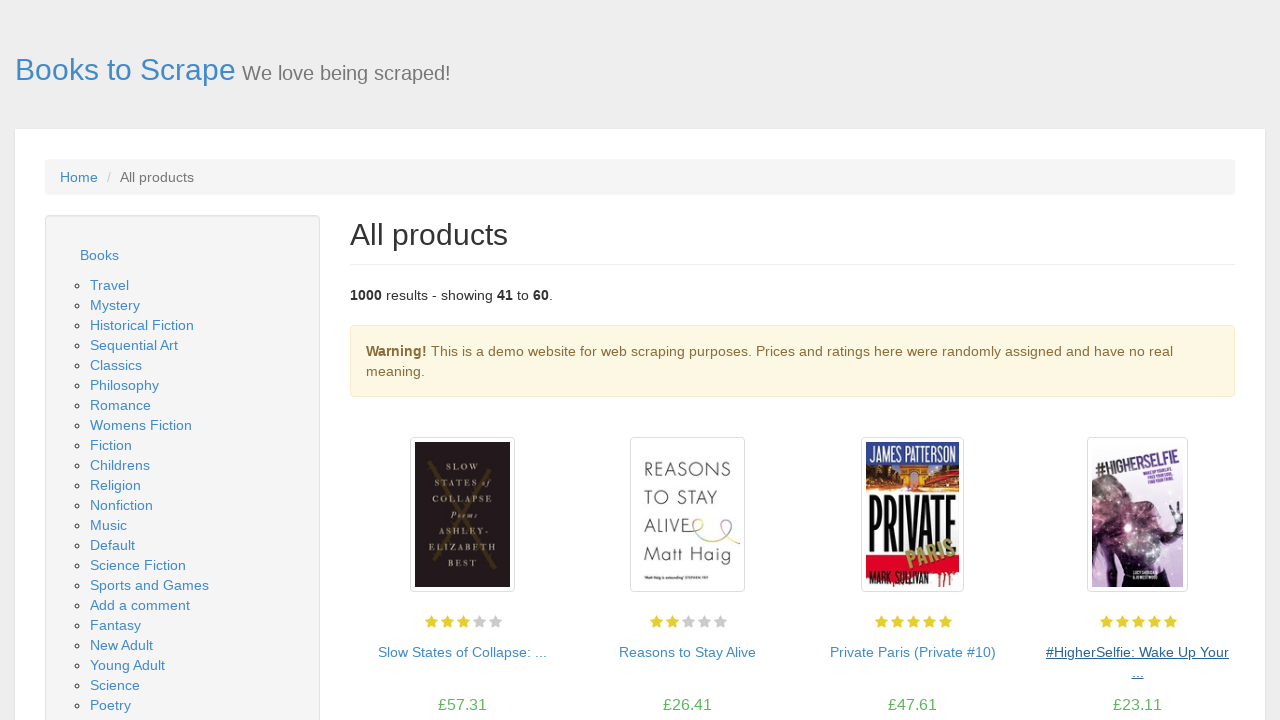

Clicked next button to navigate to page 4 at (1206, 654) on li.next > a
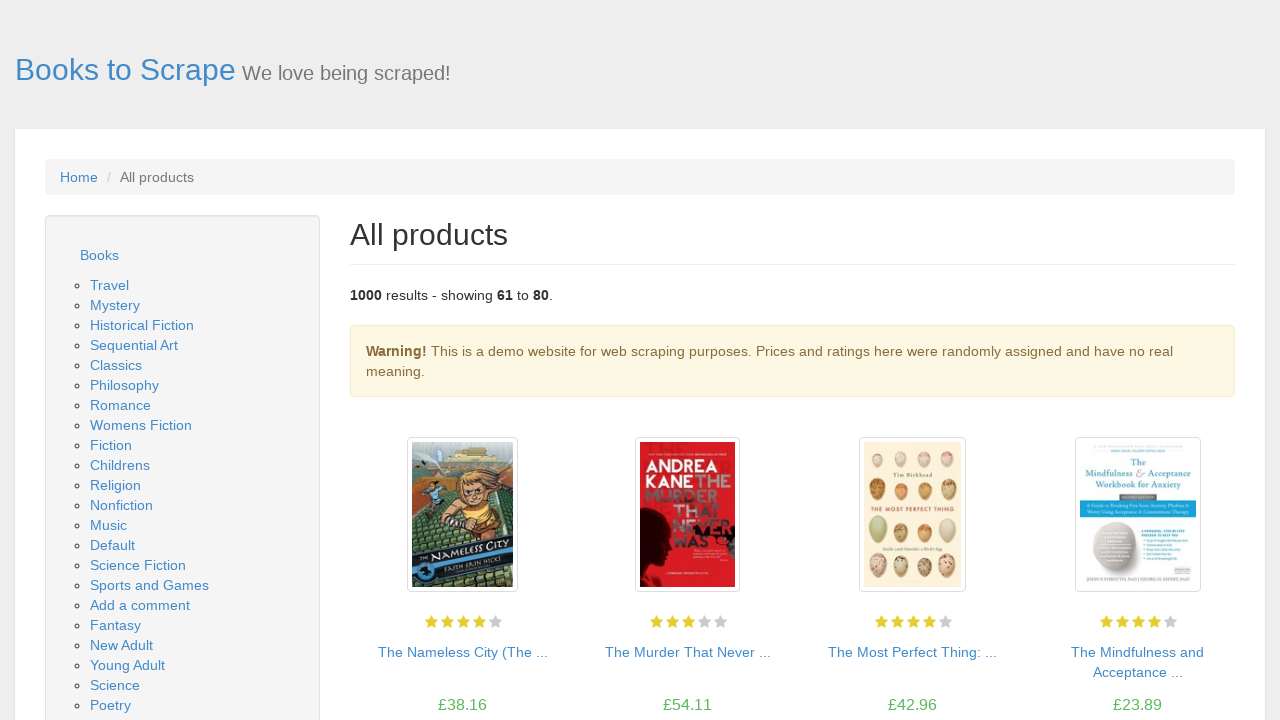

Waited for product listing to load on page 4
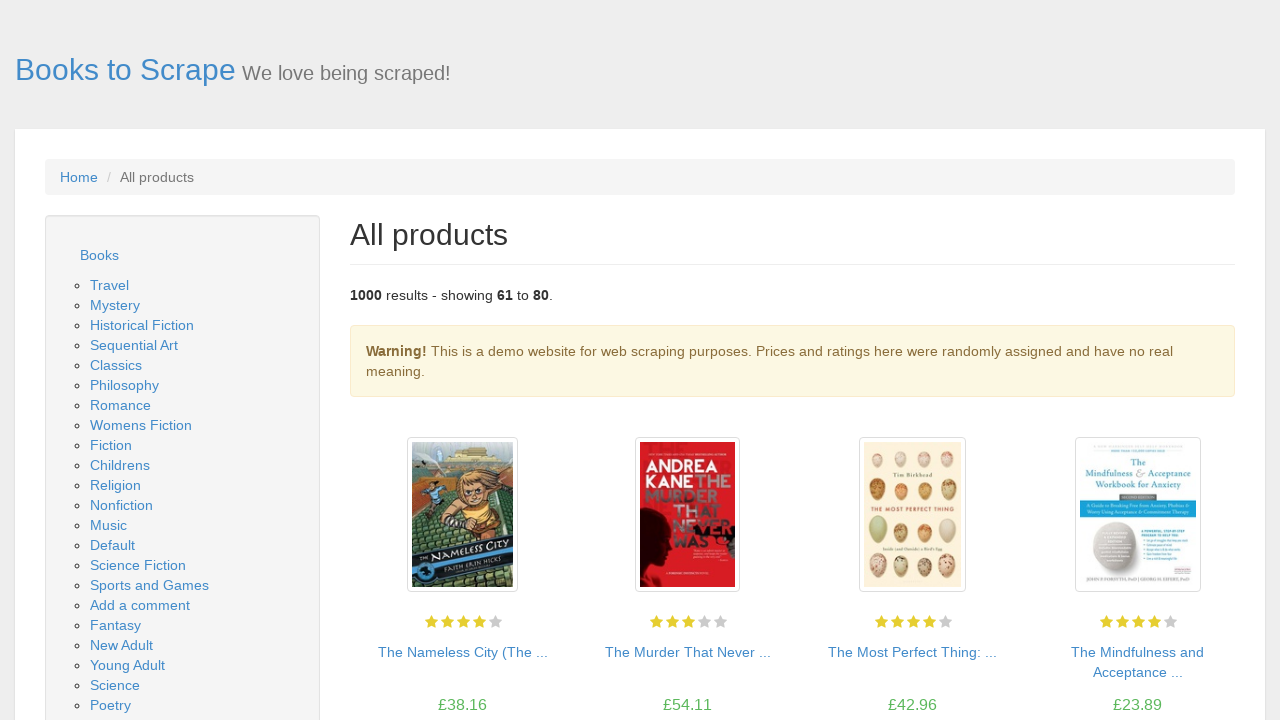

Clicked next button to navigate to page 5 at (1206, 654) on li.next > a
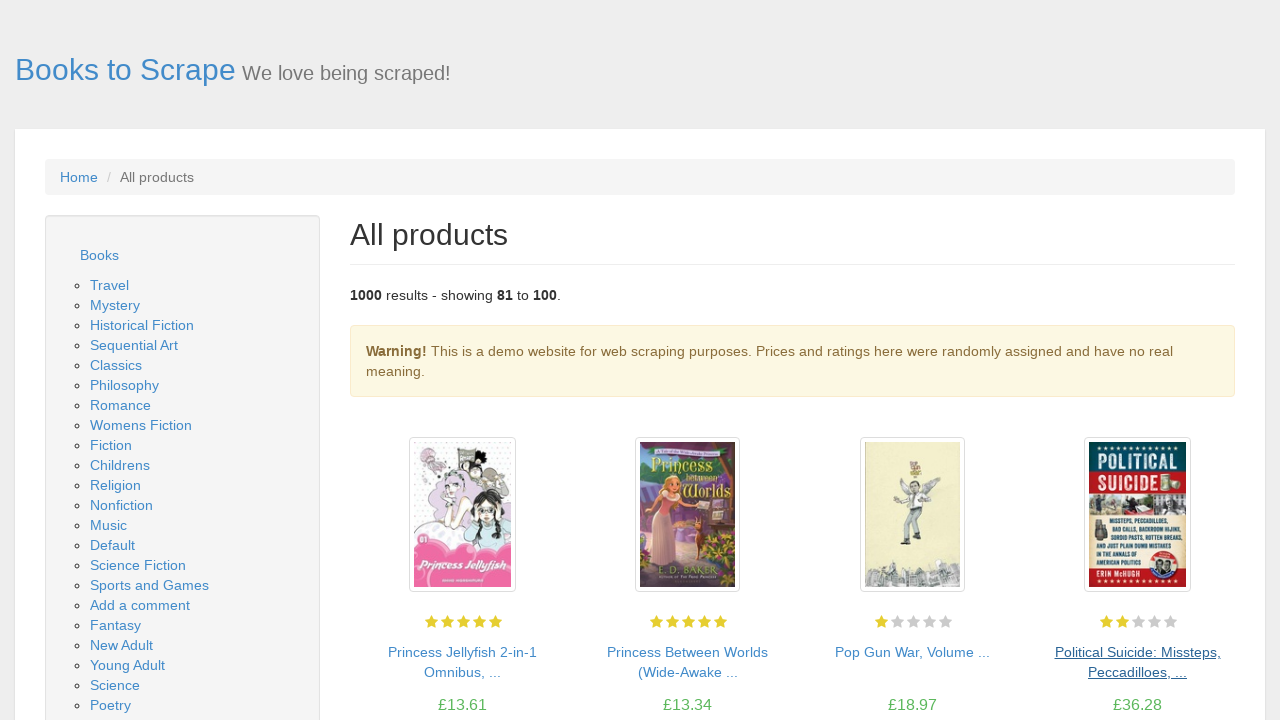

Waited for product listing to load on page 5
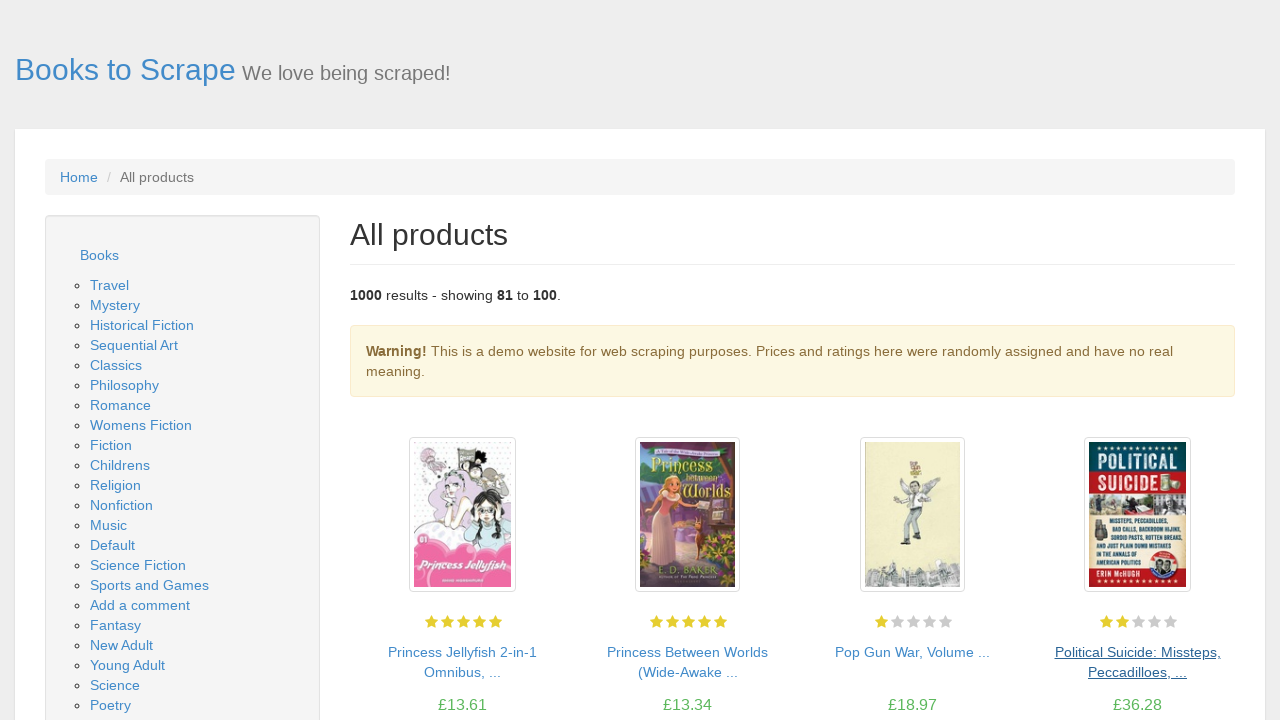

Clicked next button to navigate to page 6 at (1206, 654) on li.next > a
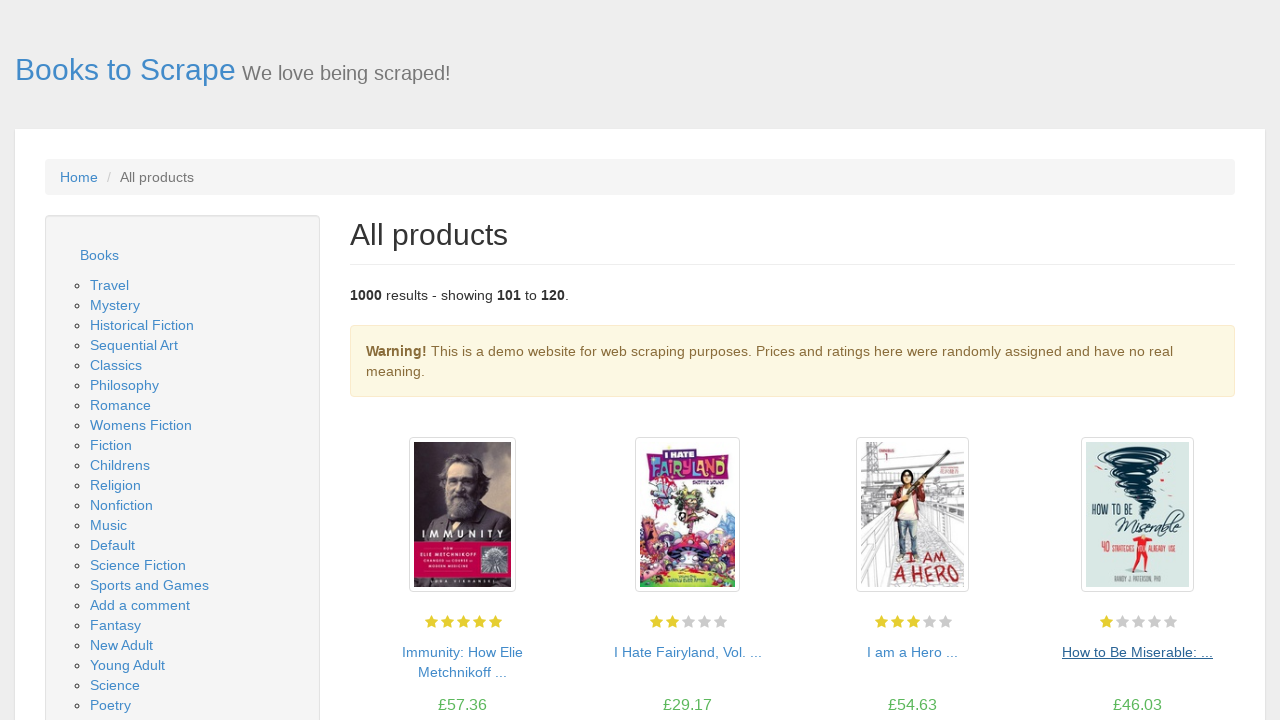

Waited for product listing to load on page 6
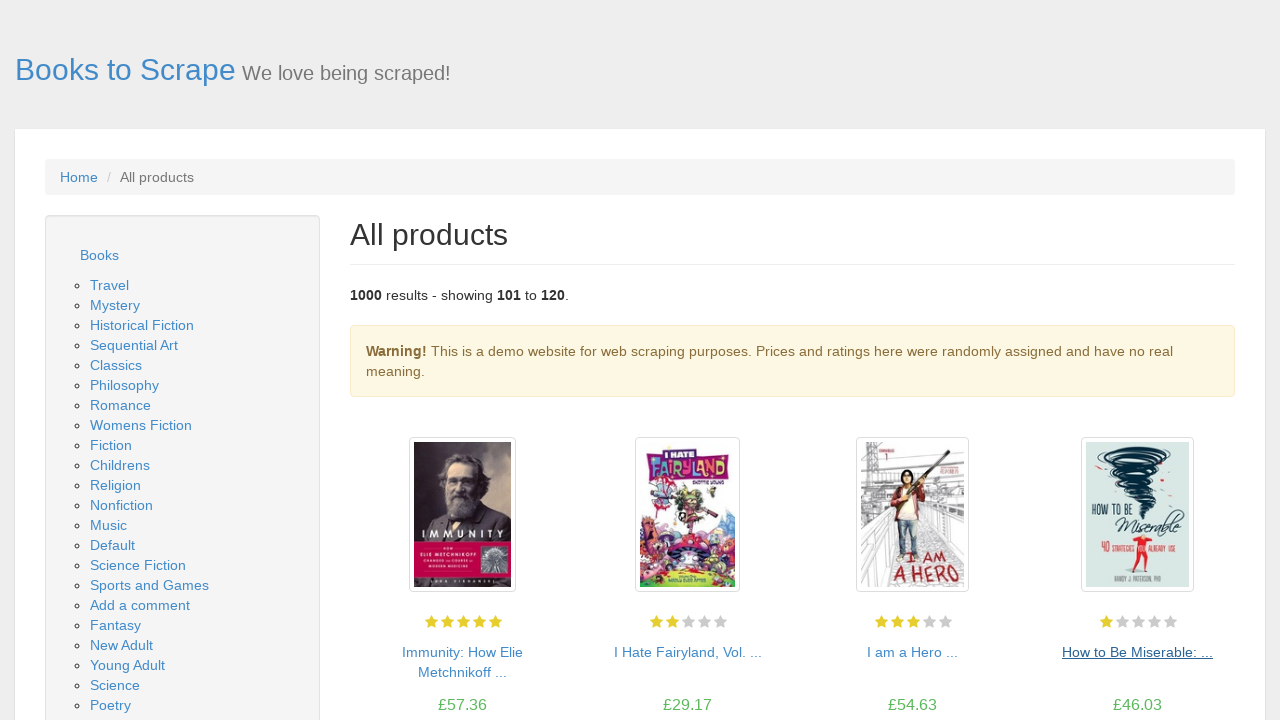

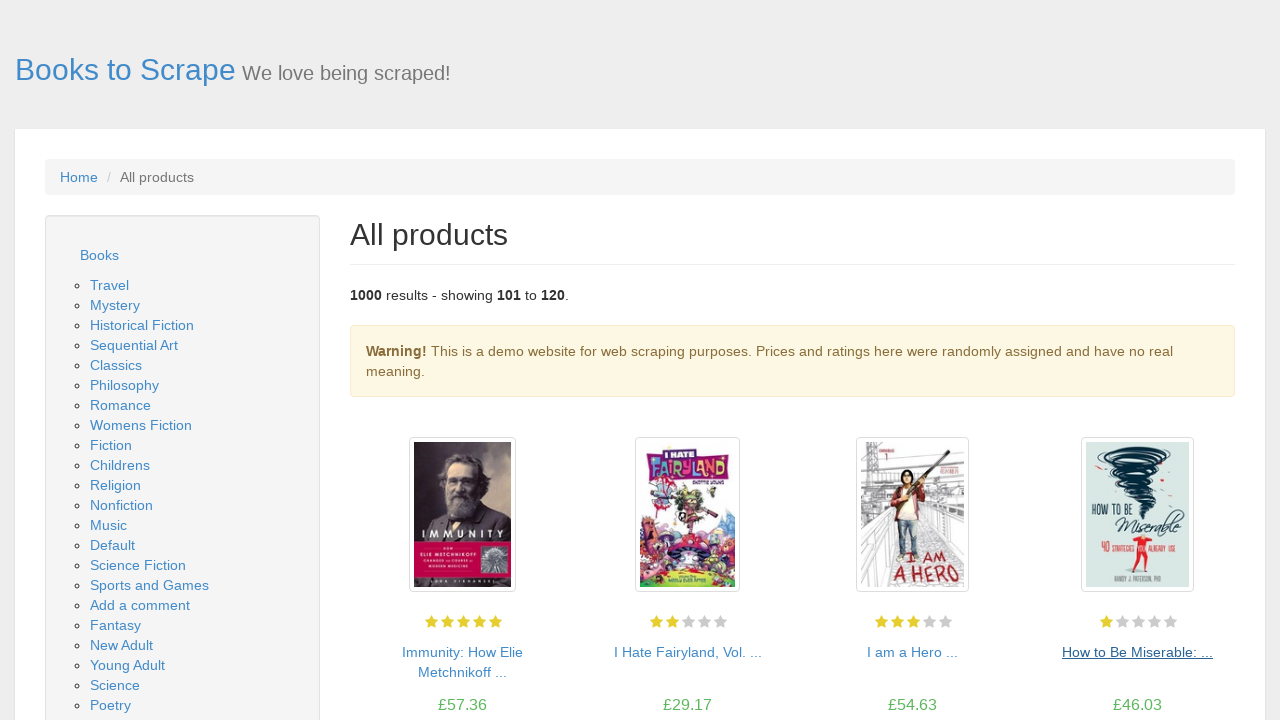